Tests browser navigation commands by visiting a website, navigating to another page, then using back and forward browser buttons

Starting URL: http://tek-school.com/

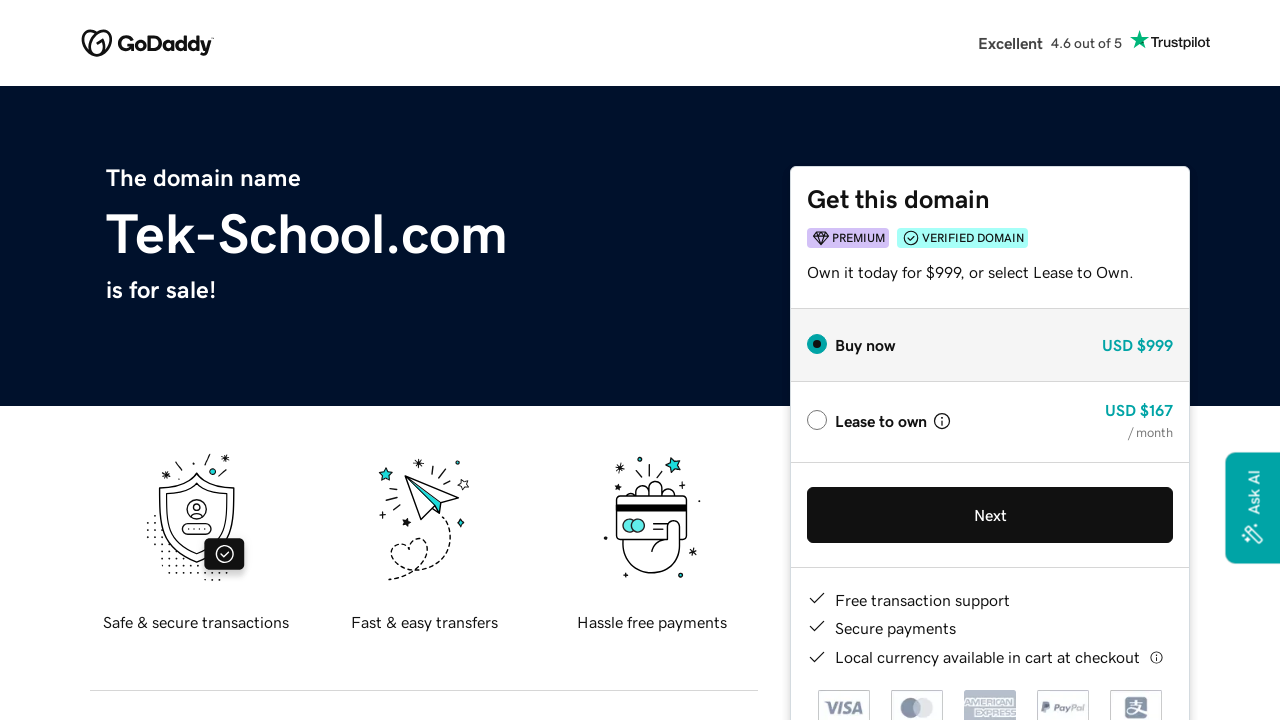

Navigated to retail page at http://tek-school.com/retail/
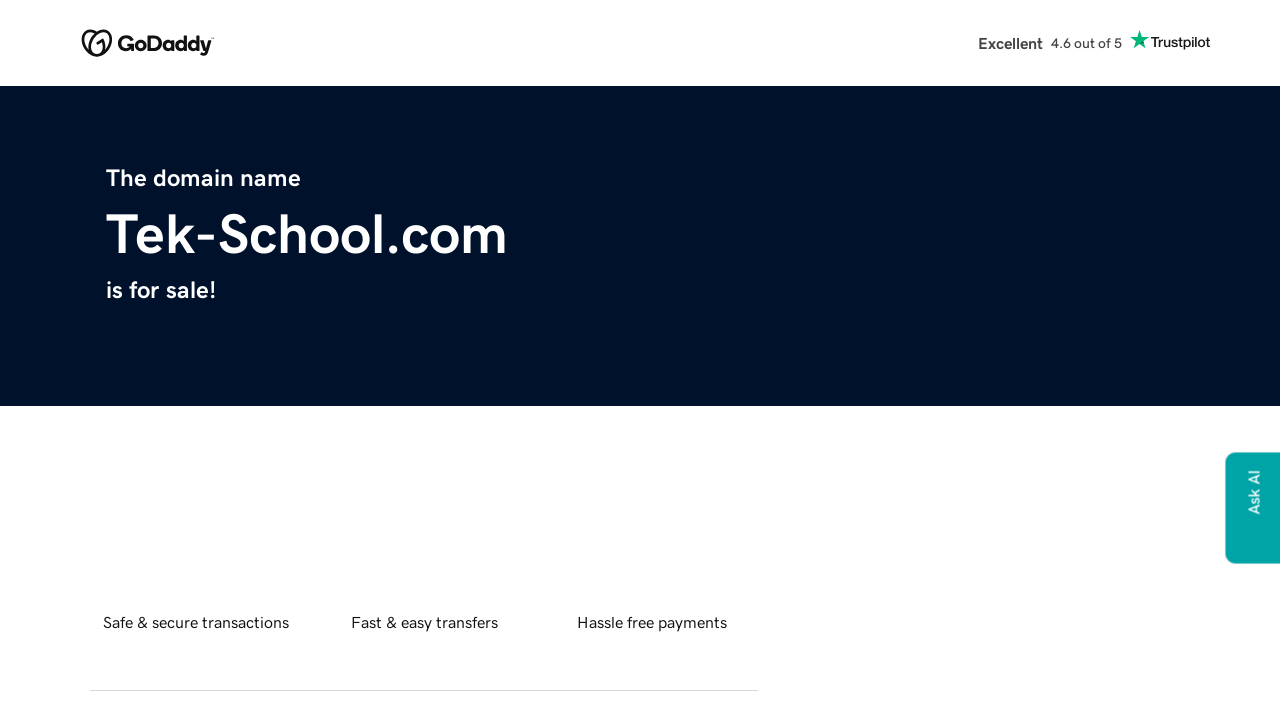

Navigated back to previous page using browser back button
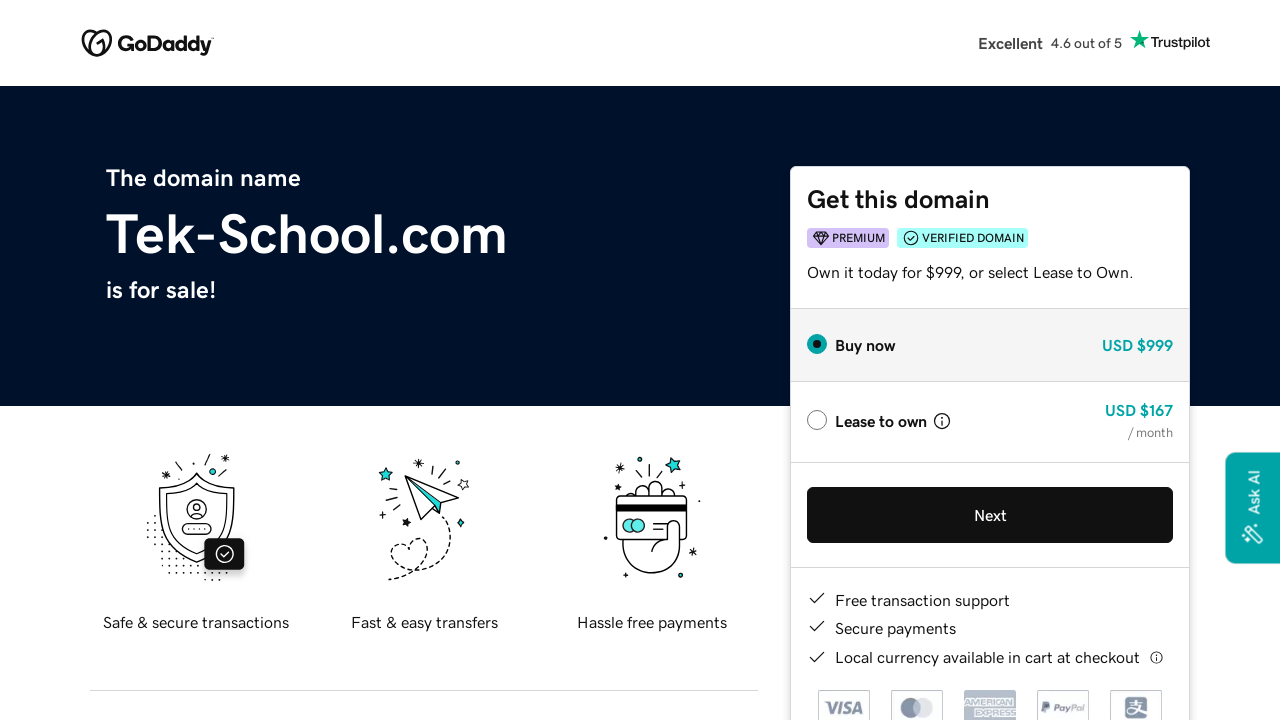

Navigated forward to retail page using browser forward button
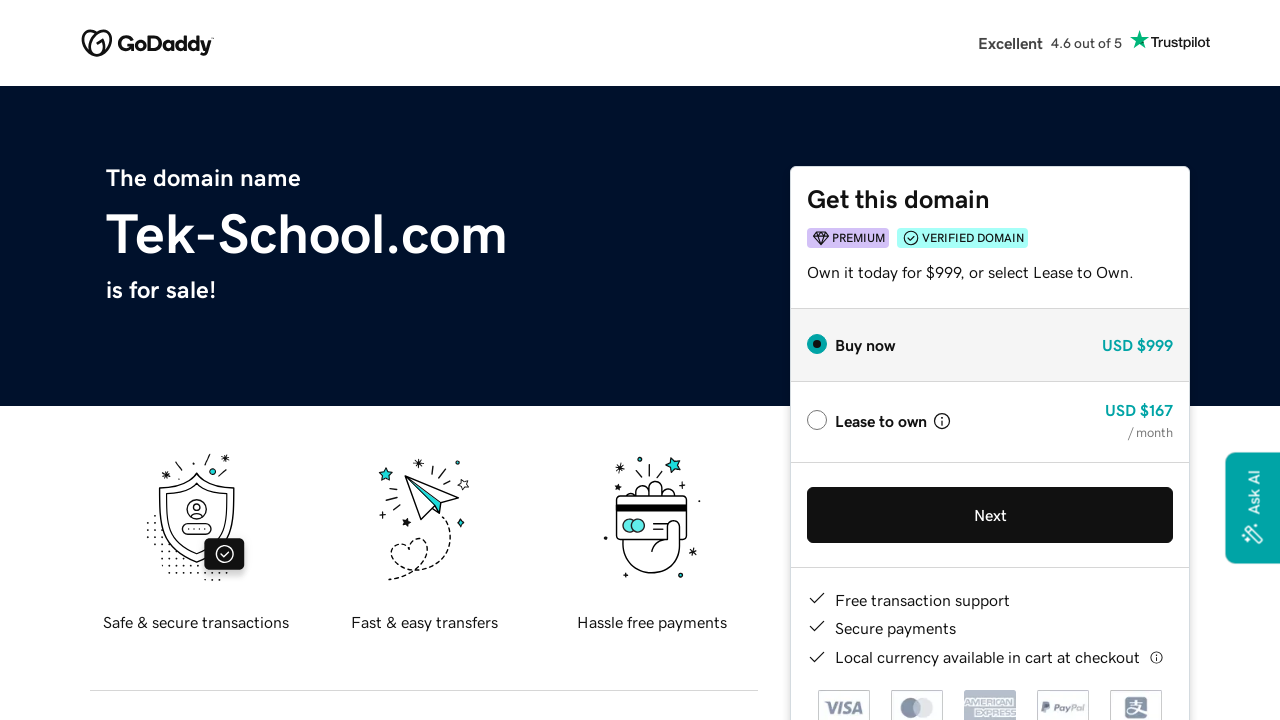

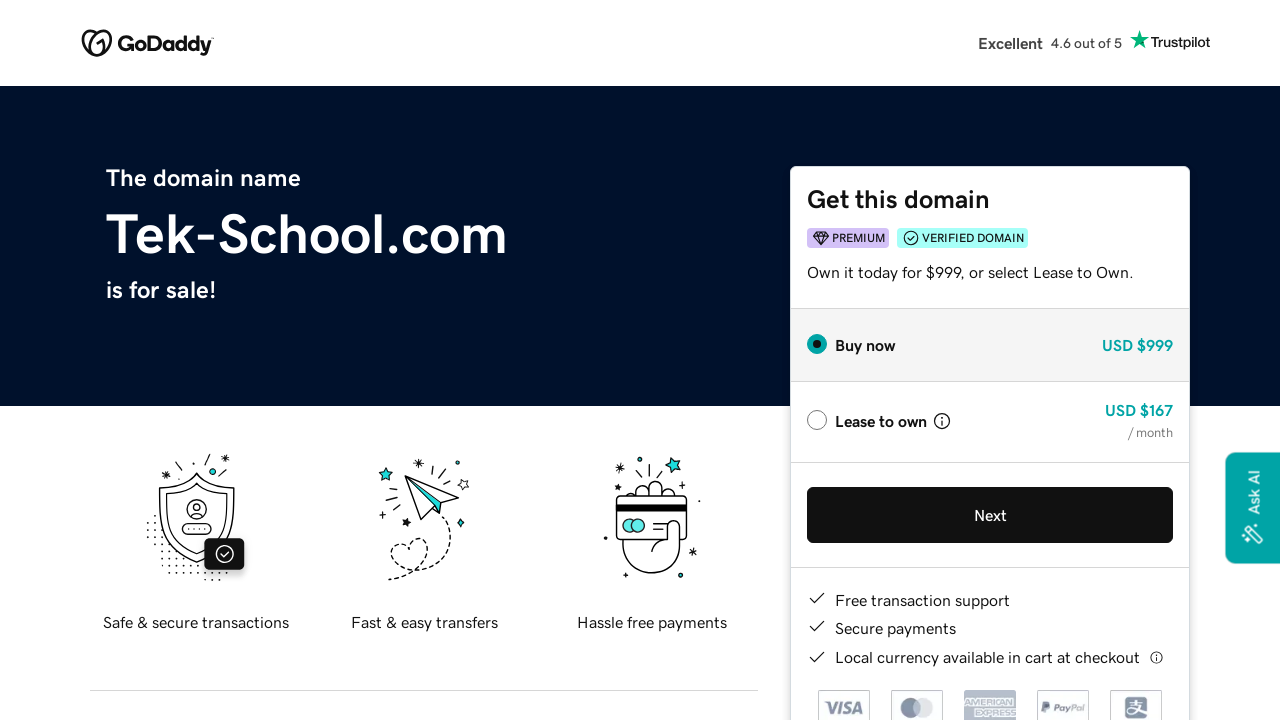